Tests multiple window handling by opening a new window, switching between parent and child windows, and verifying content in each window

Starting URL: https://demo.automationtesting.in/Windows.html

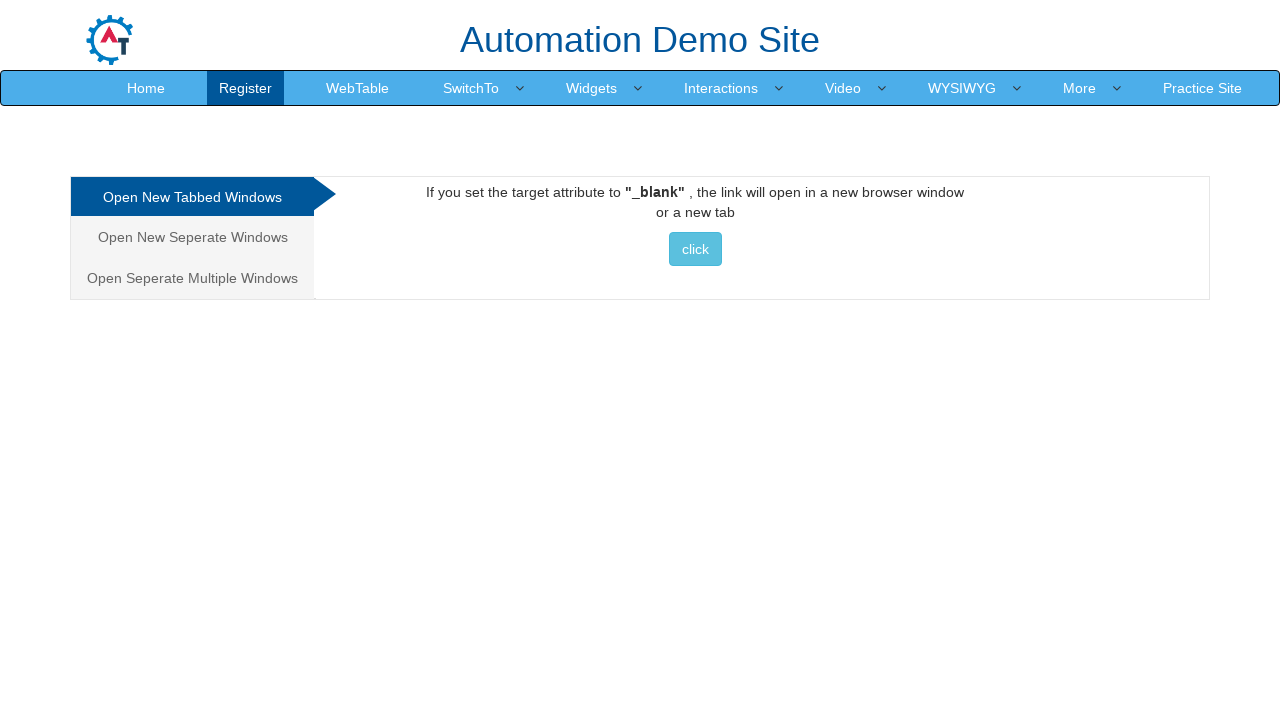

Clicked button to open new window at (695, 249) on (//button[@class="btn btn-info"])[1]
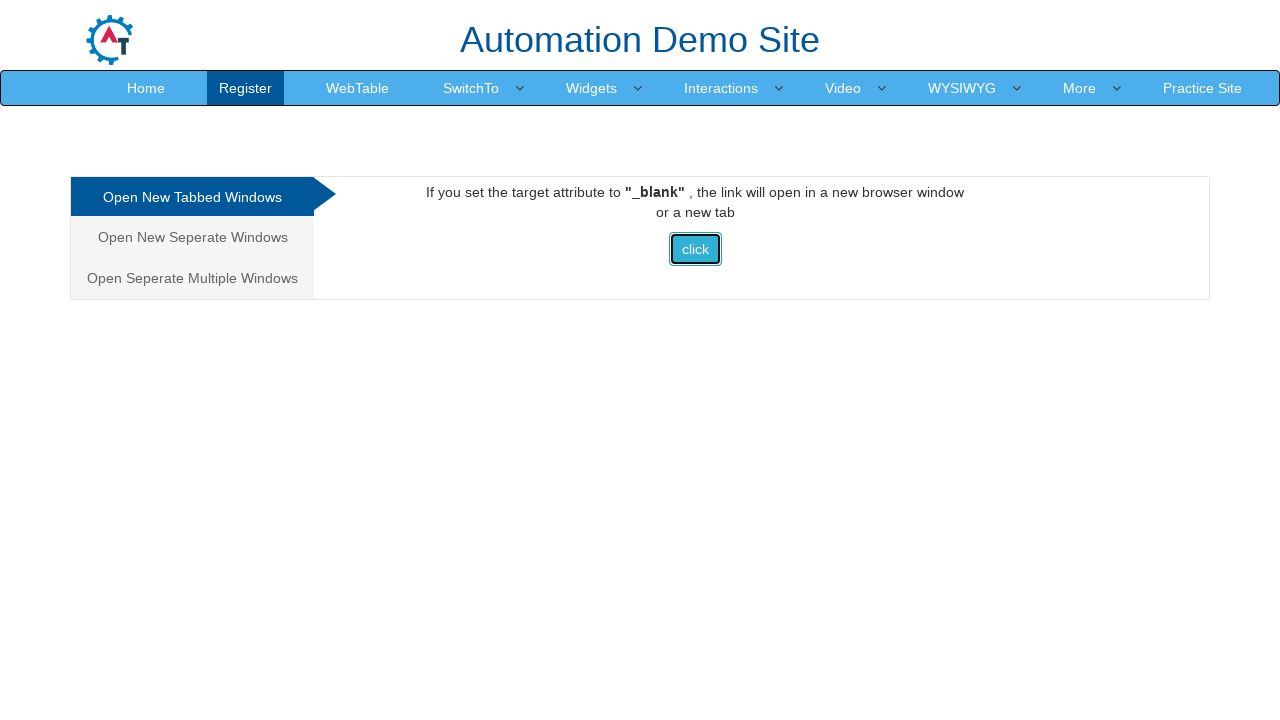

New window opened and captured
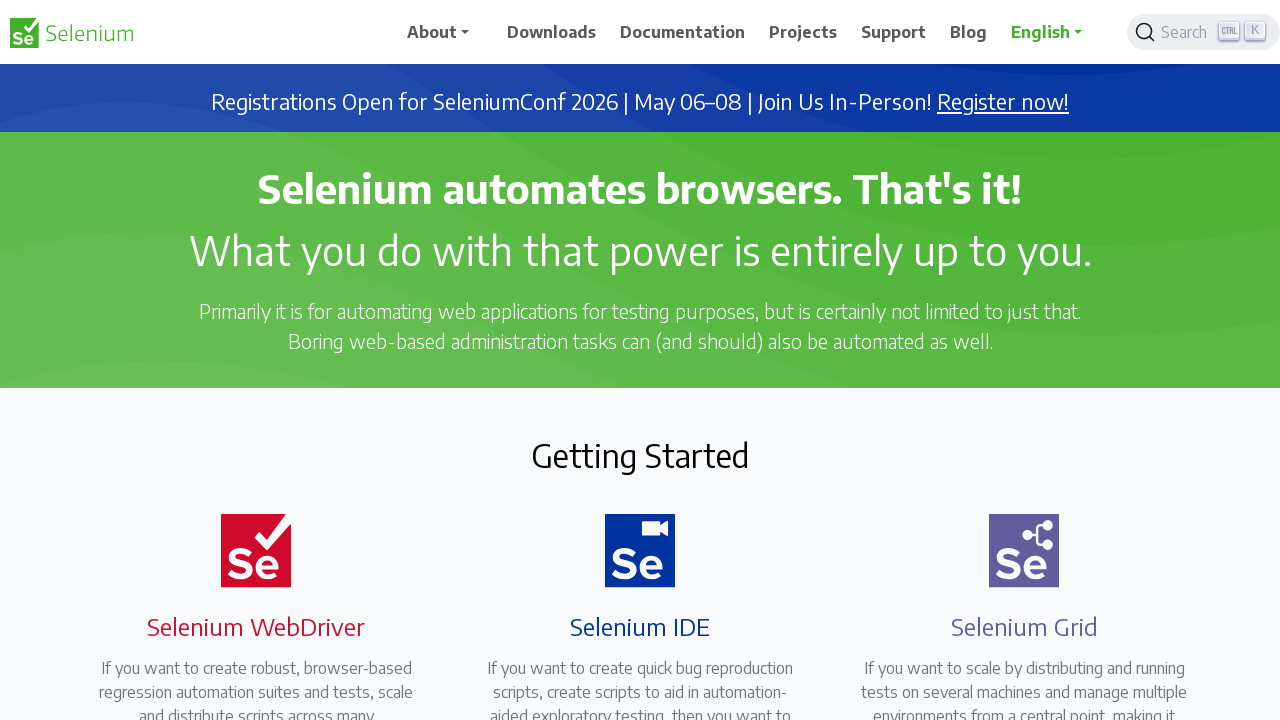

Retrieved child window title: Selenium
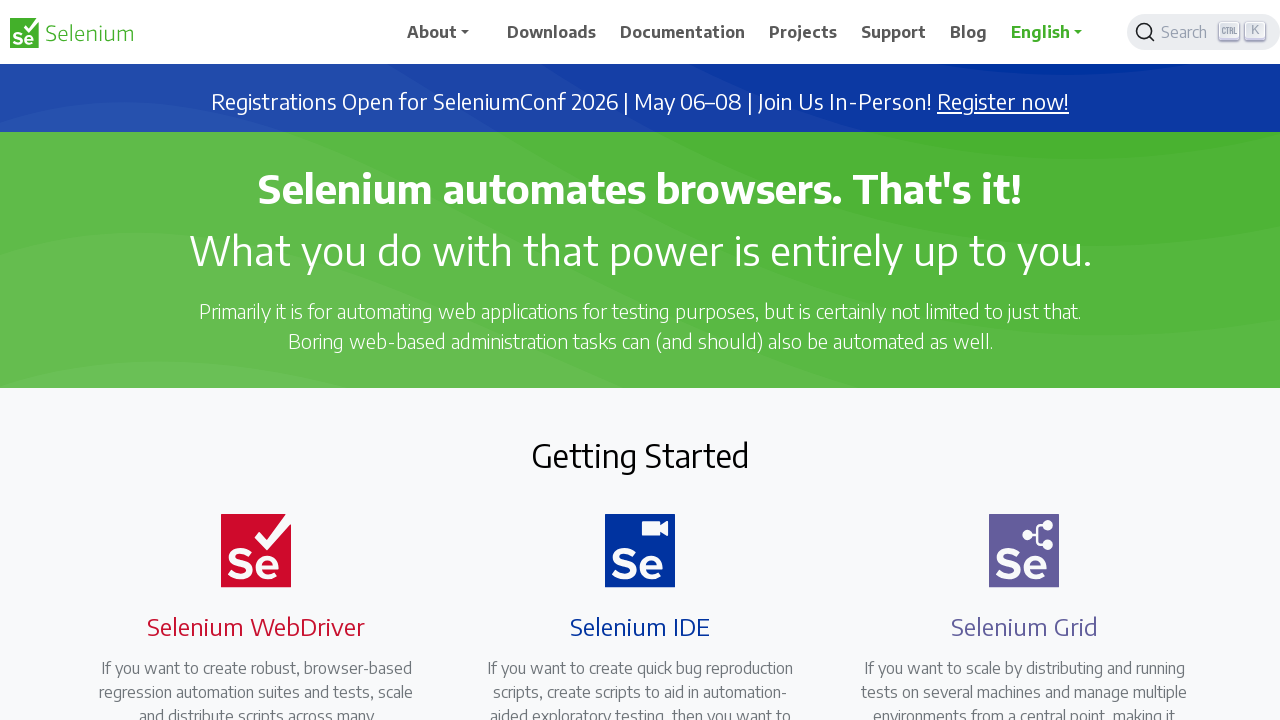

Retrieved text from child window heading: Selenium automates browsers. That's it!
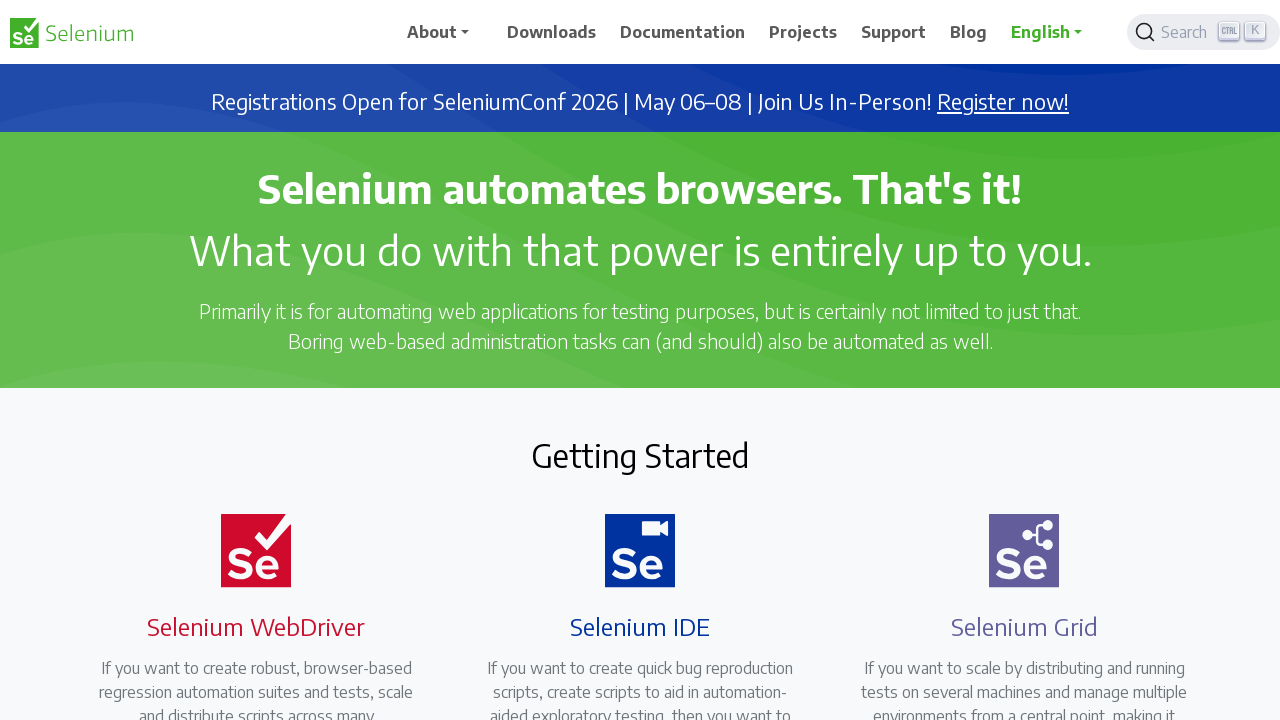

Retrieved parent window title: Frames & windows
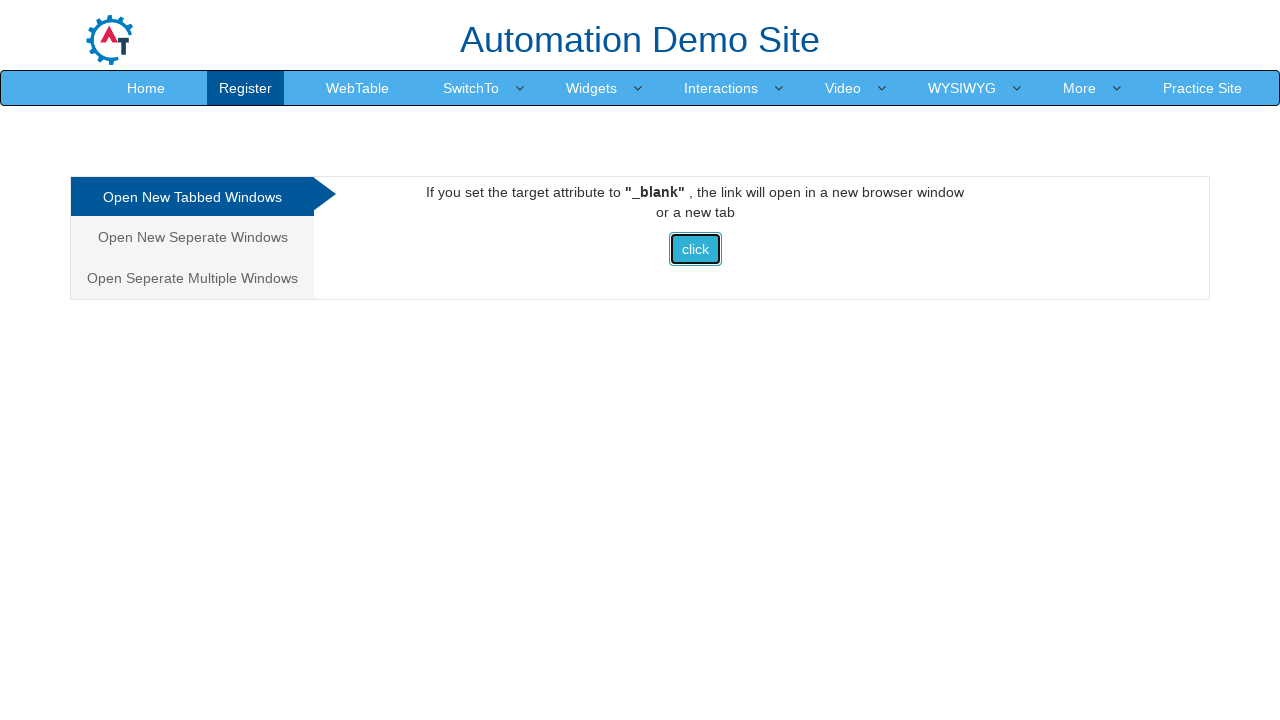

Retrieved text from parent window: If you set the target attribute to "_blank"

                            , the link will open in a new browser window or a new tab



                        
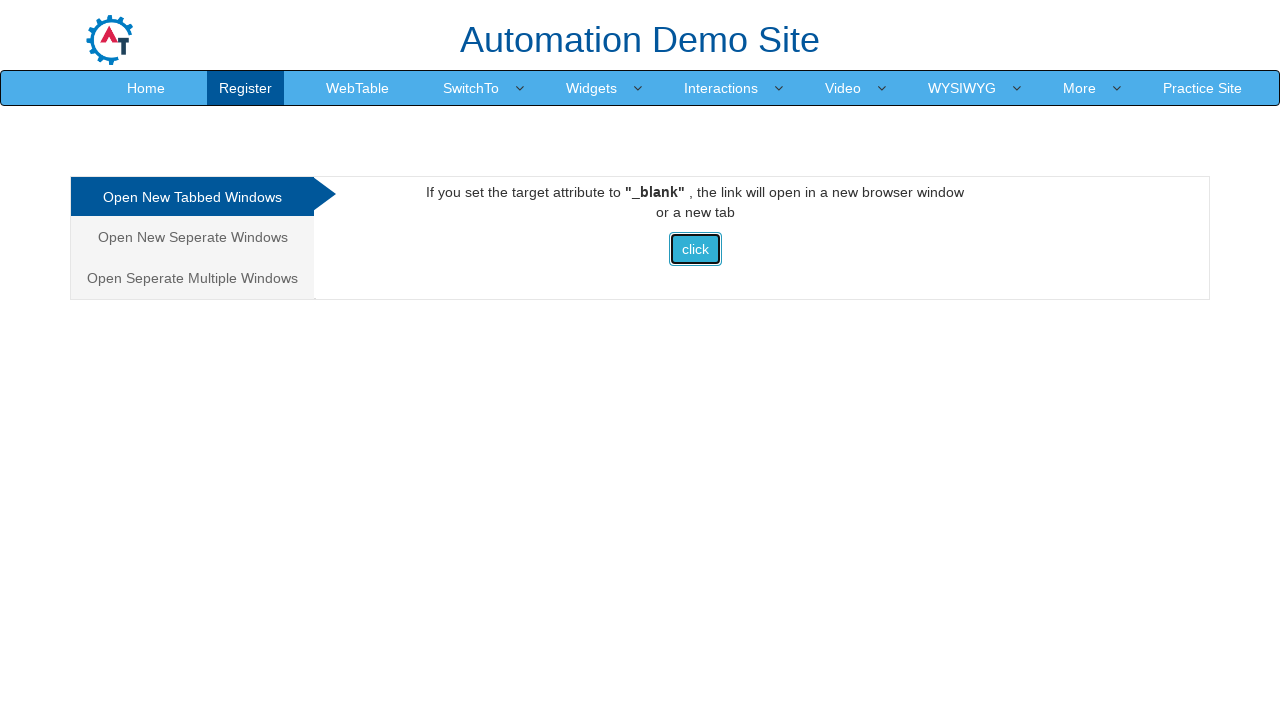

Closed child window
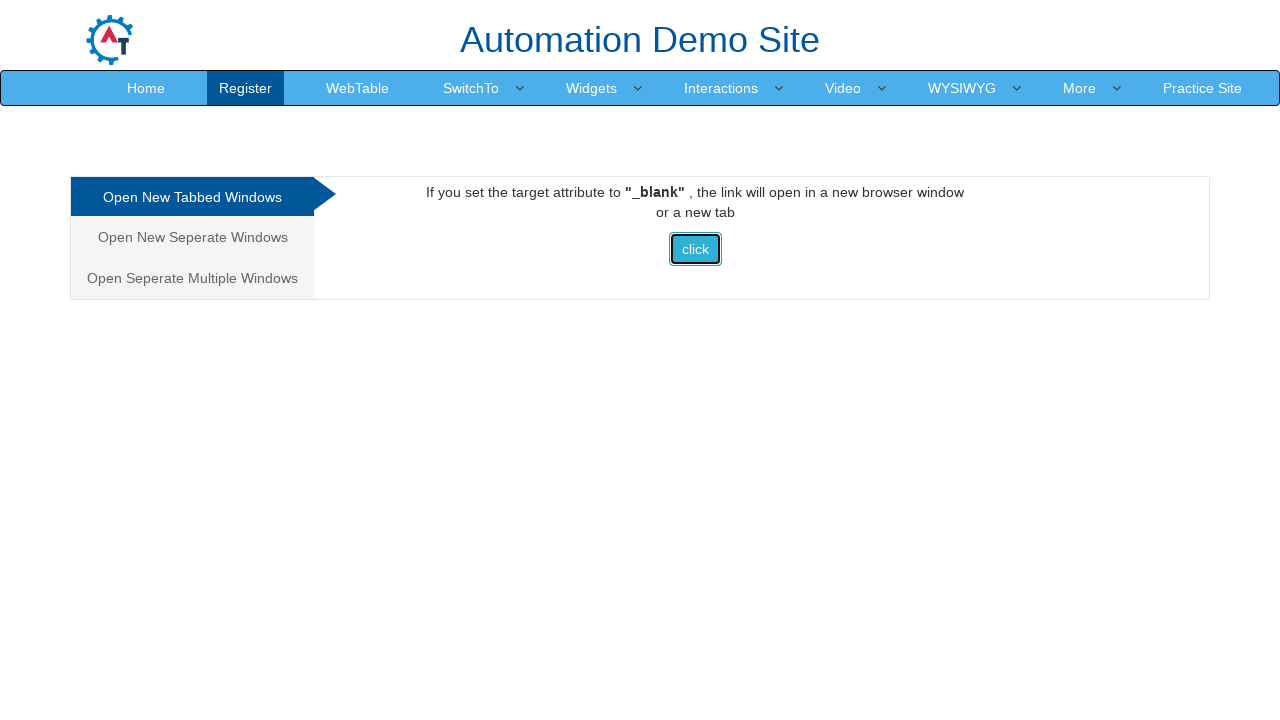

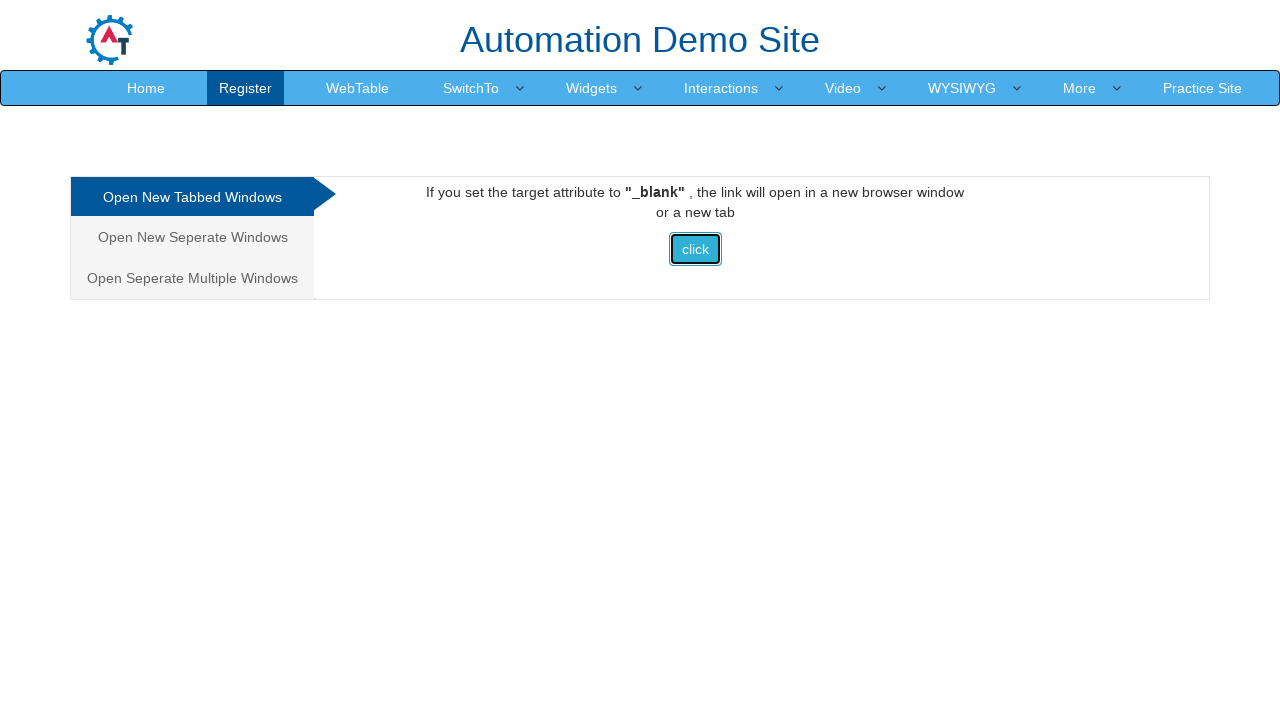